Tests browser tab management by opening new tabs (one with a URL, one blank) and then closing them

Starting URL: https://www.python.org/

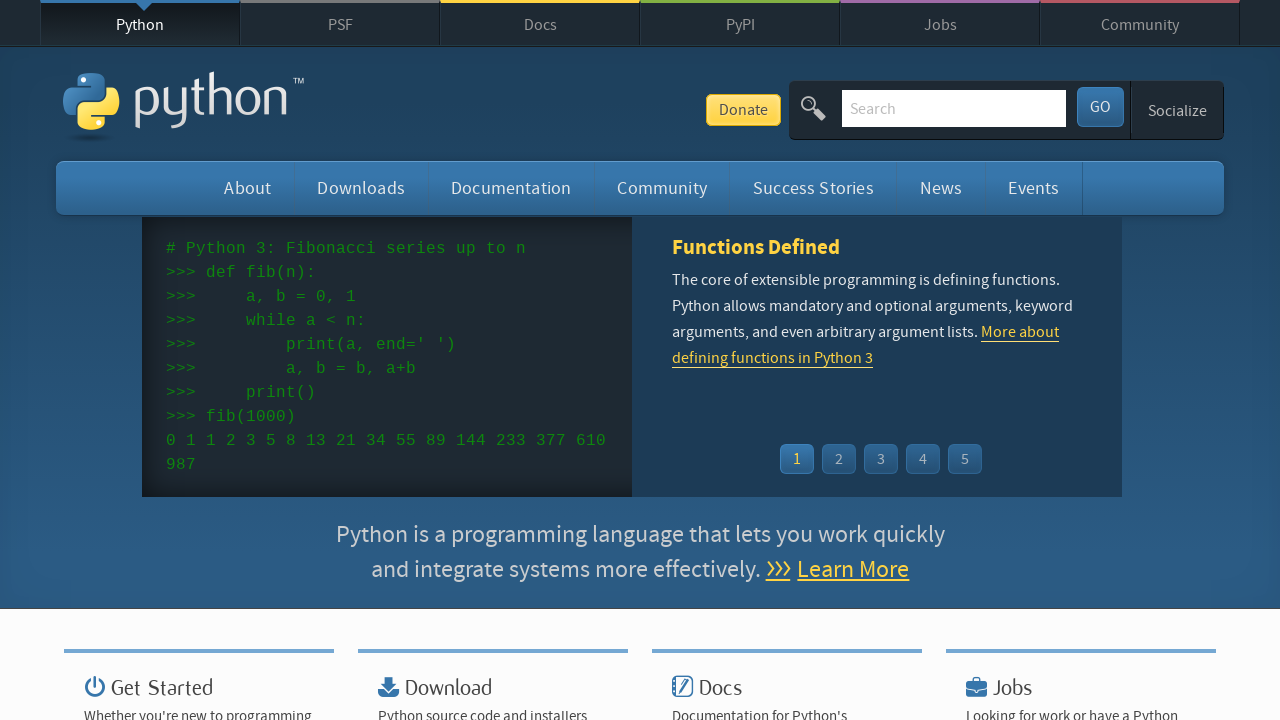

Opened a new tab
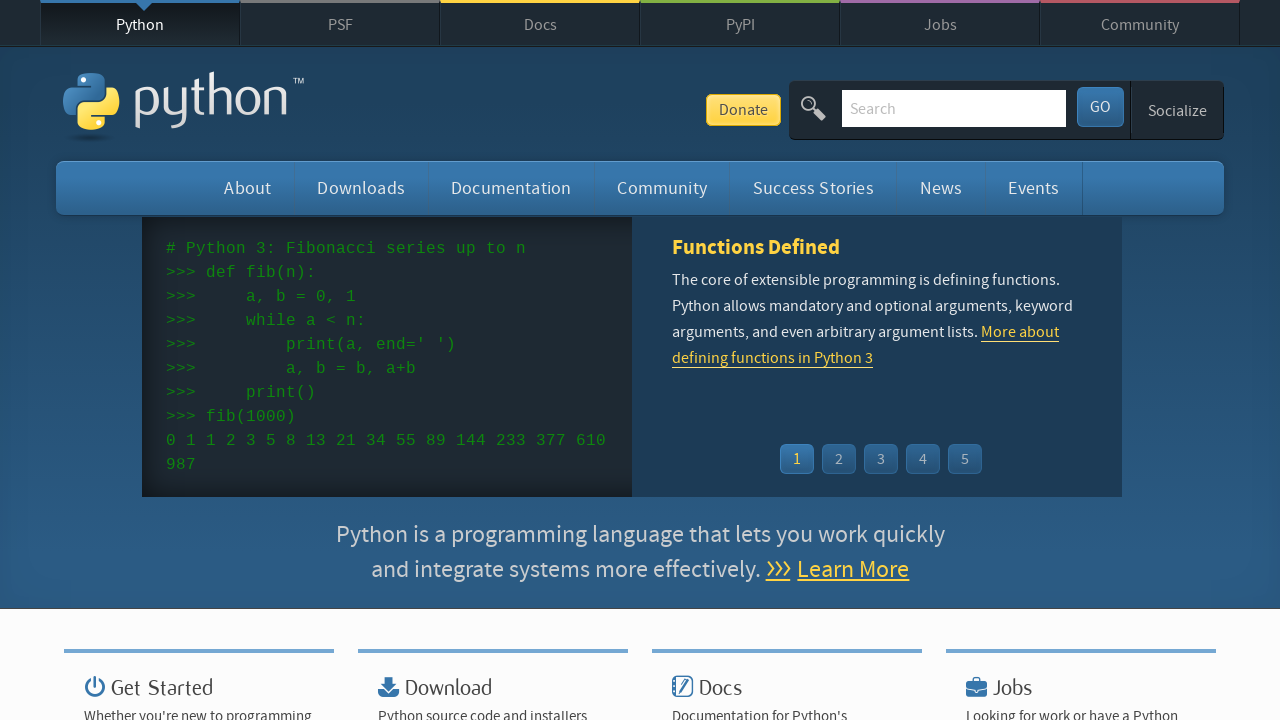

Navigated to Robot Framework URL in new tab
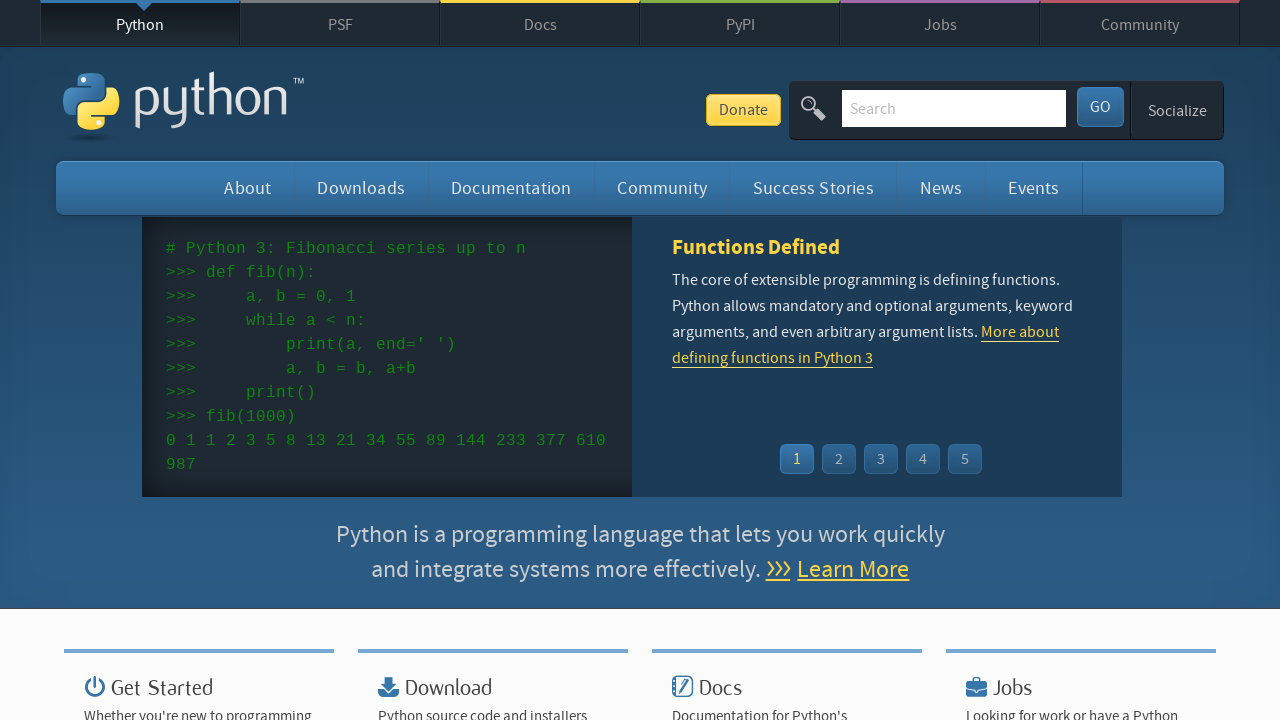

Robot Framework page loaded (domcontentloaded)
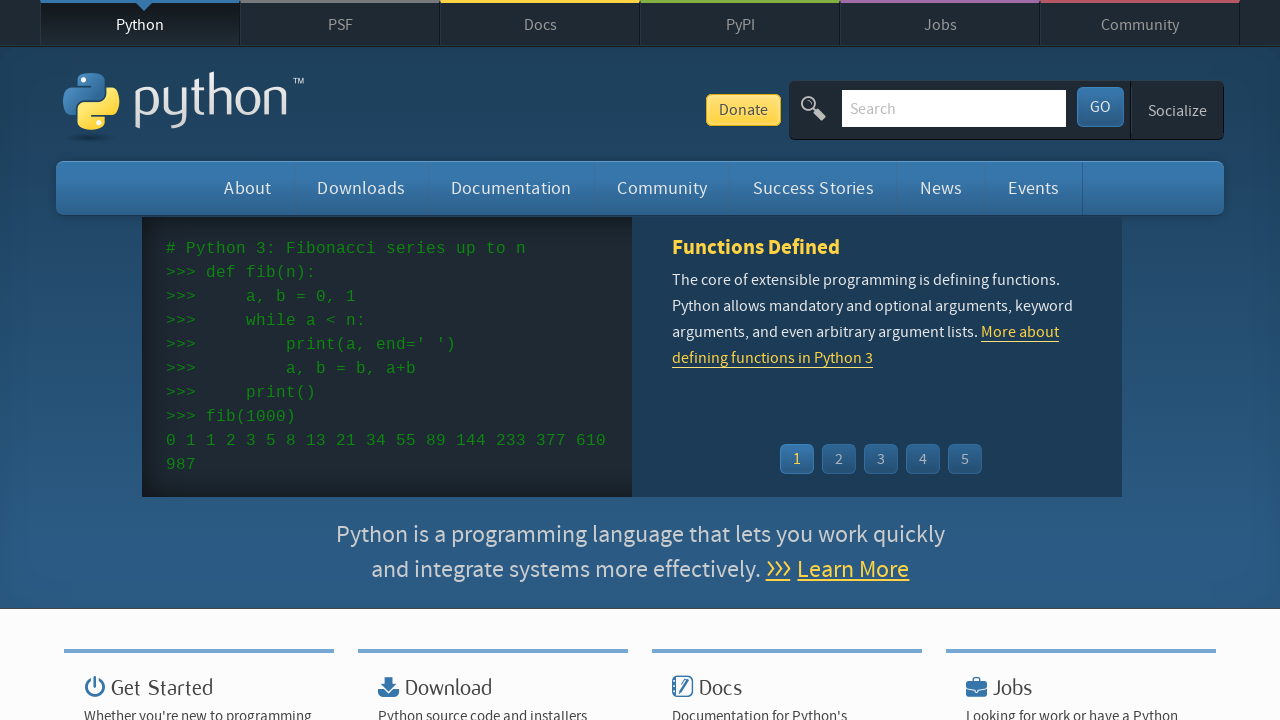

Opened a new blank tab
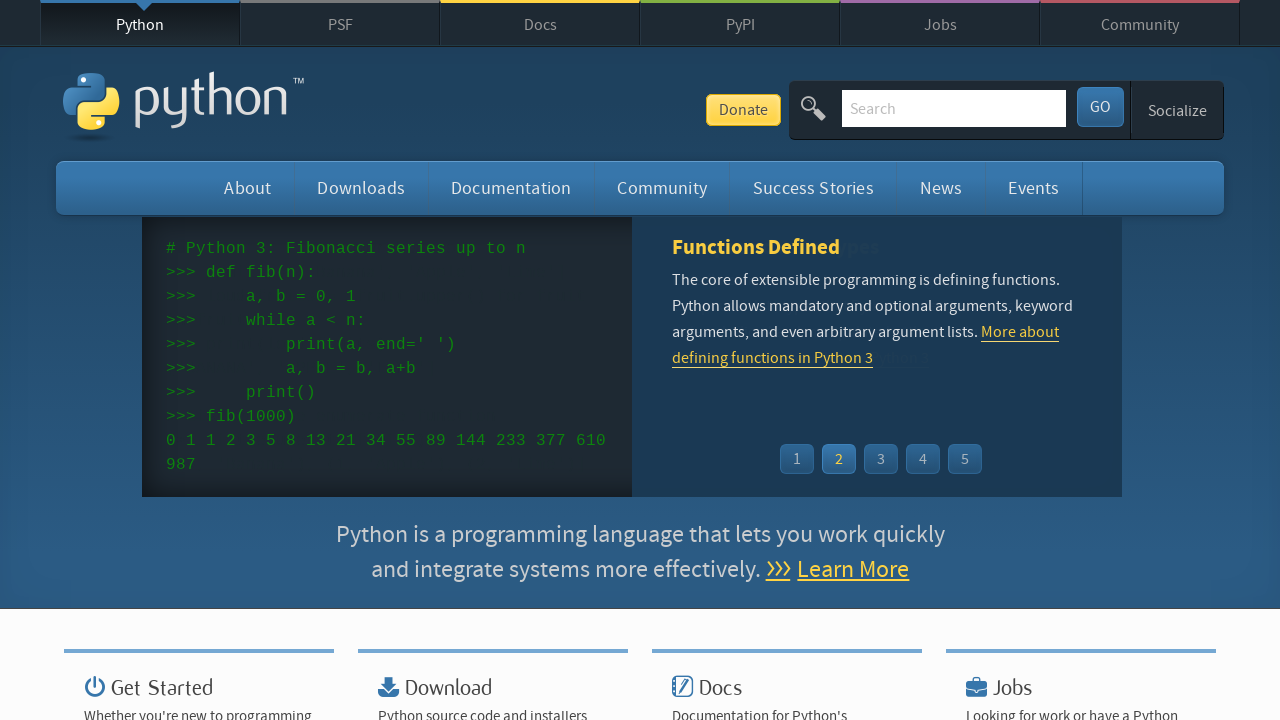

Closed the blank tab
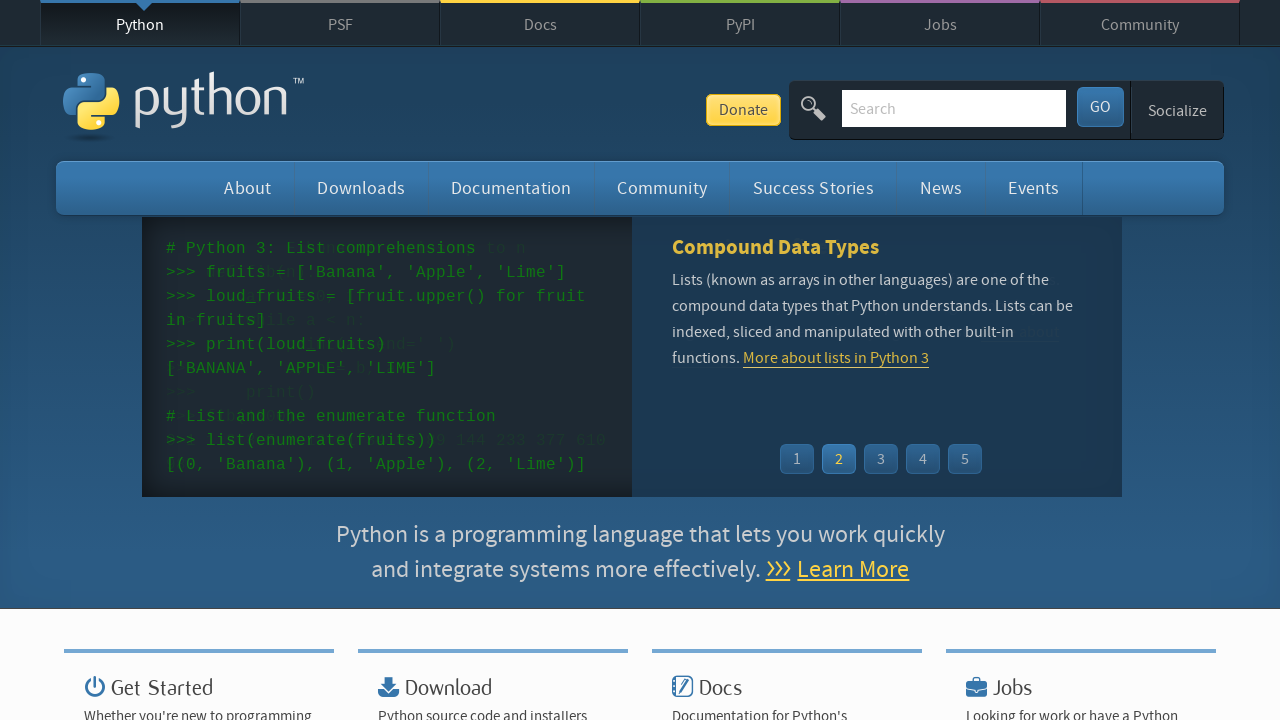

Closed the Robot Framework tab
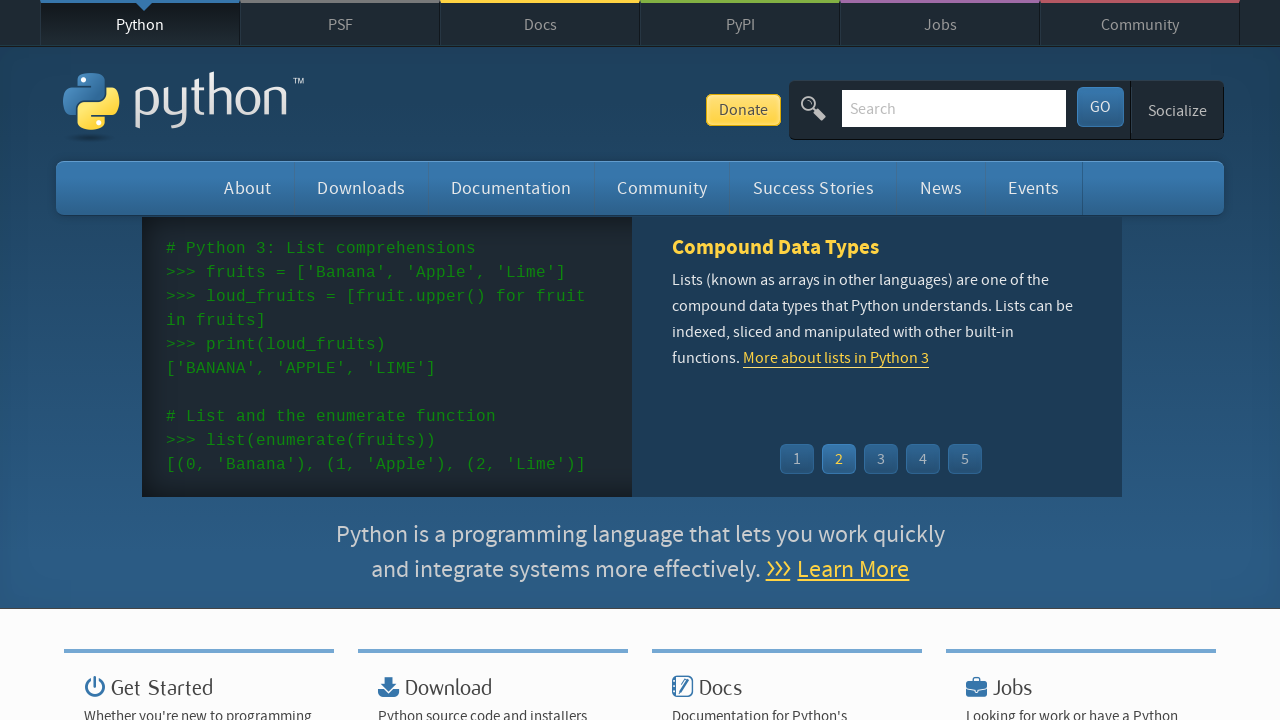

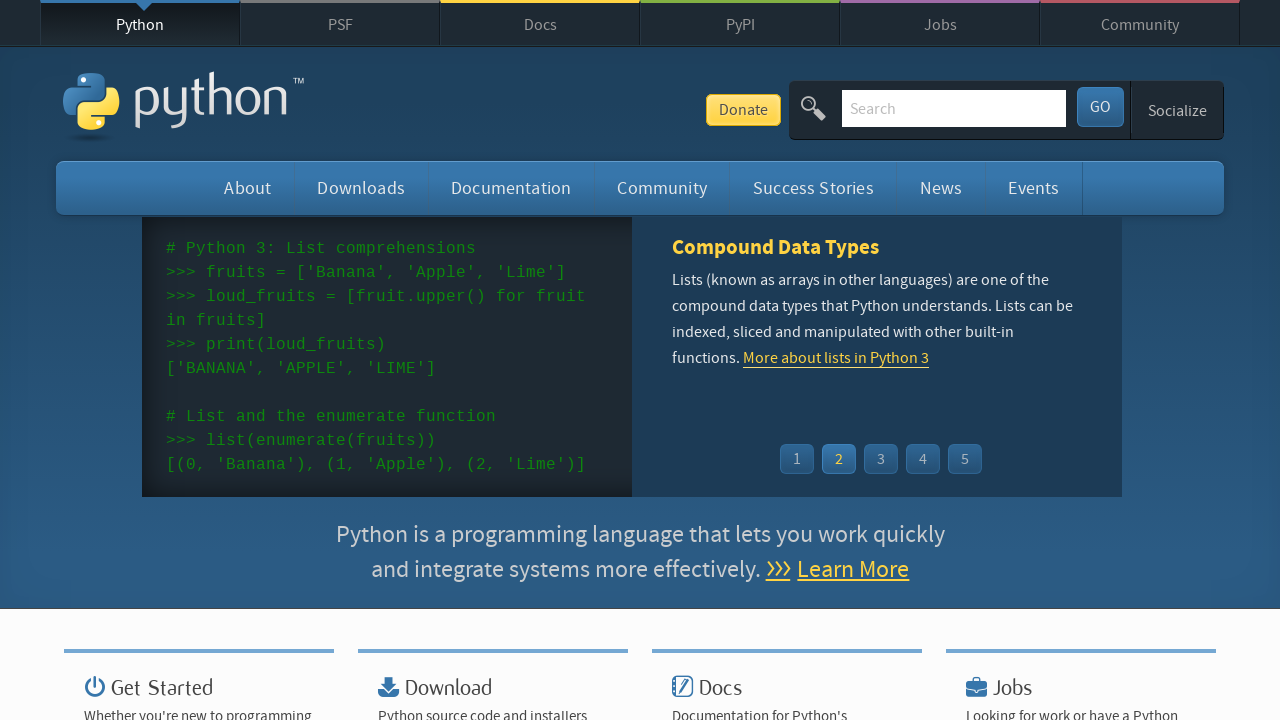